Tests navigation on Heroku App by clicking on A/B Testing link, navigating back, then clicking Add/Remove Elements link to add and remove an element, and finally navigating to the homepage.

Starting URL: https://the-internet.herokuapp.com/

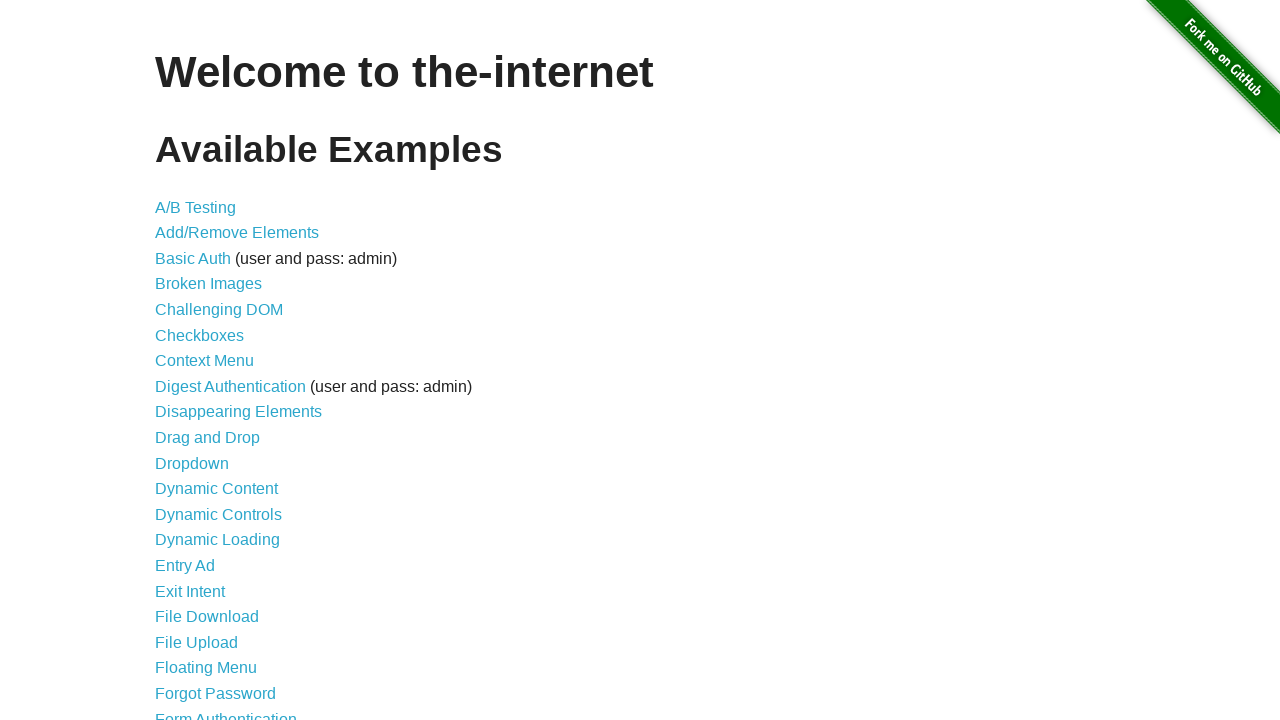

Clicked on A/B Testing link at (196, 207) on text=A/B Testing
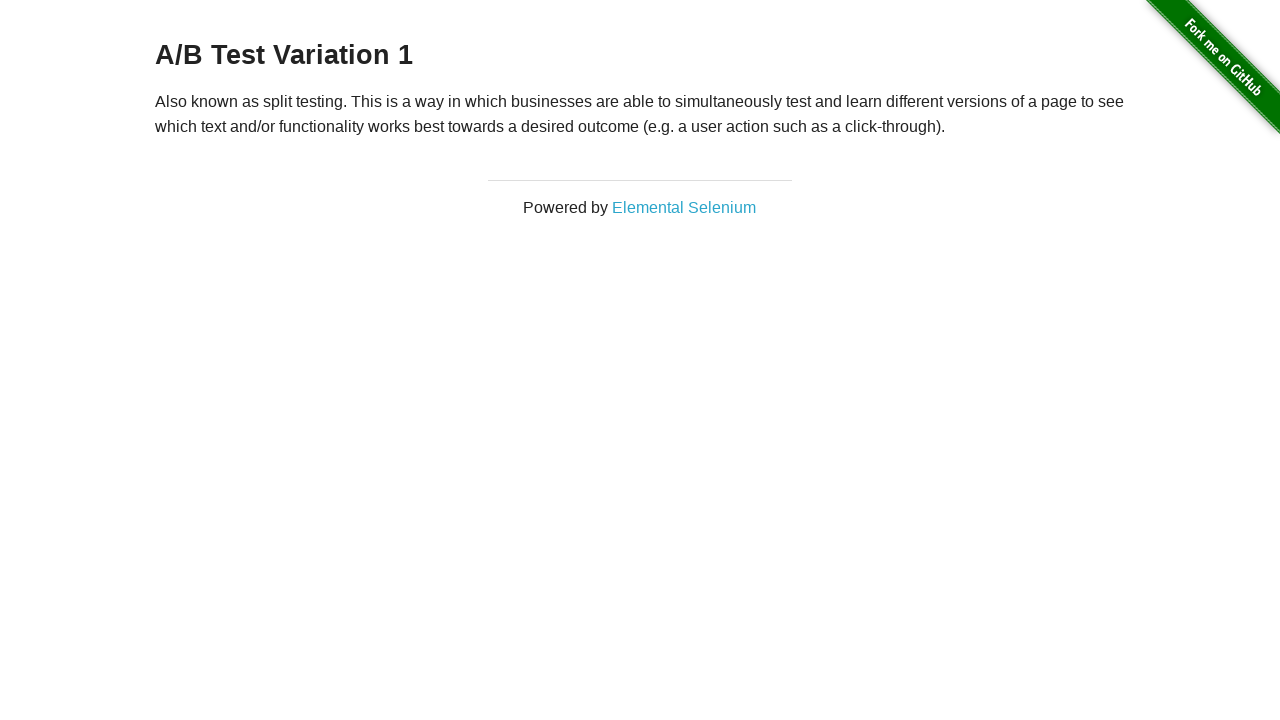

Navigated back from A/B Testing page
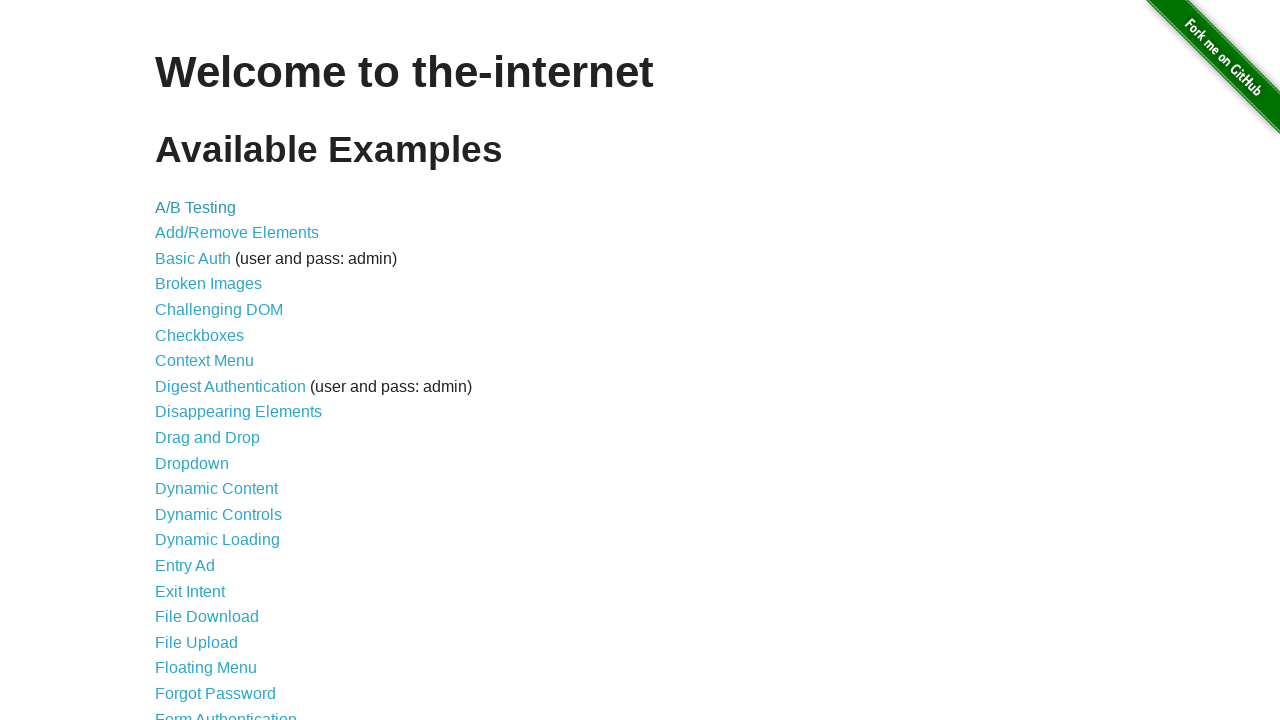

Clicked on Add/Remove Elements link at (237, 233) on text=Add/Remove Elements
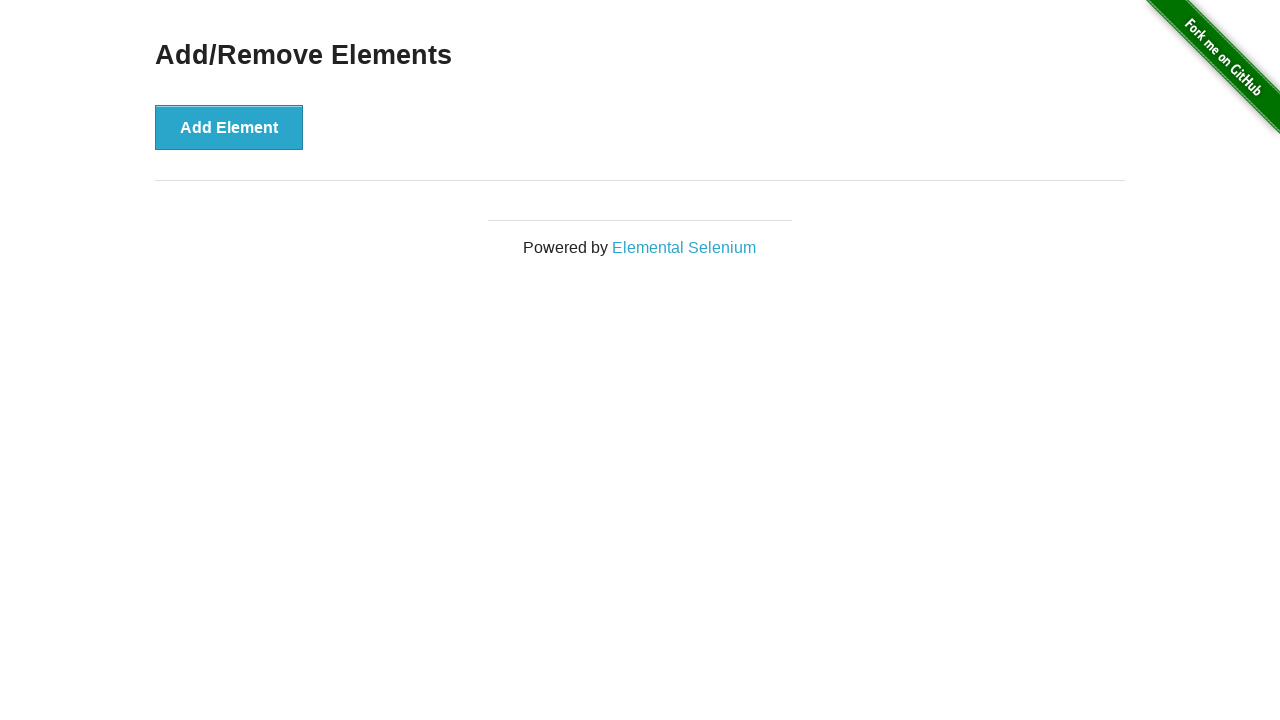

Clicked Add Element button to add a new element at (229, 127) on xpath=//button[text()='Add Element']
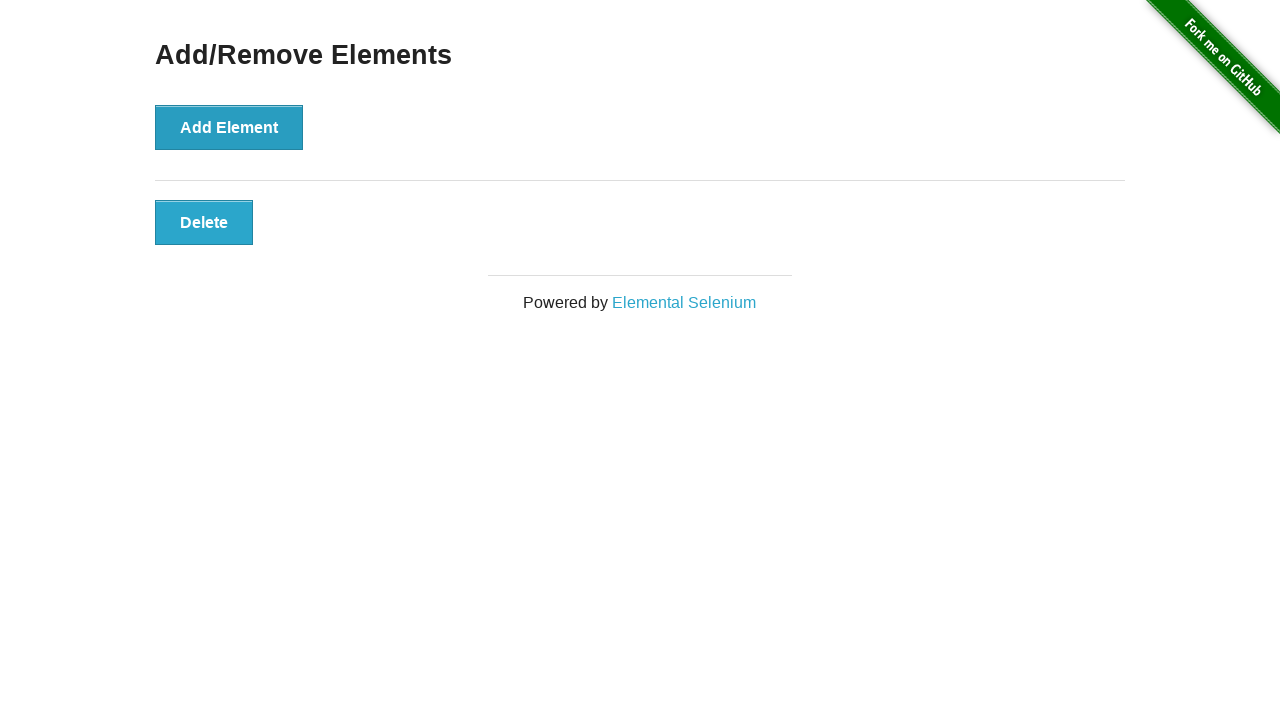

Clicked Delete button on newly added element to remove it at (204, 222) on .added-manually
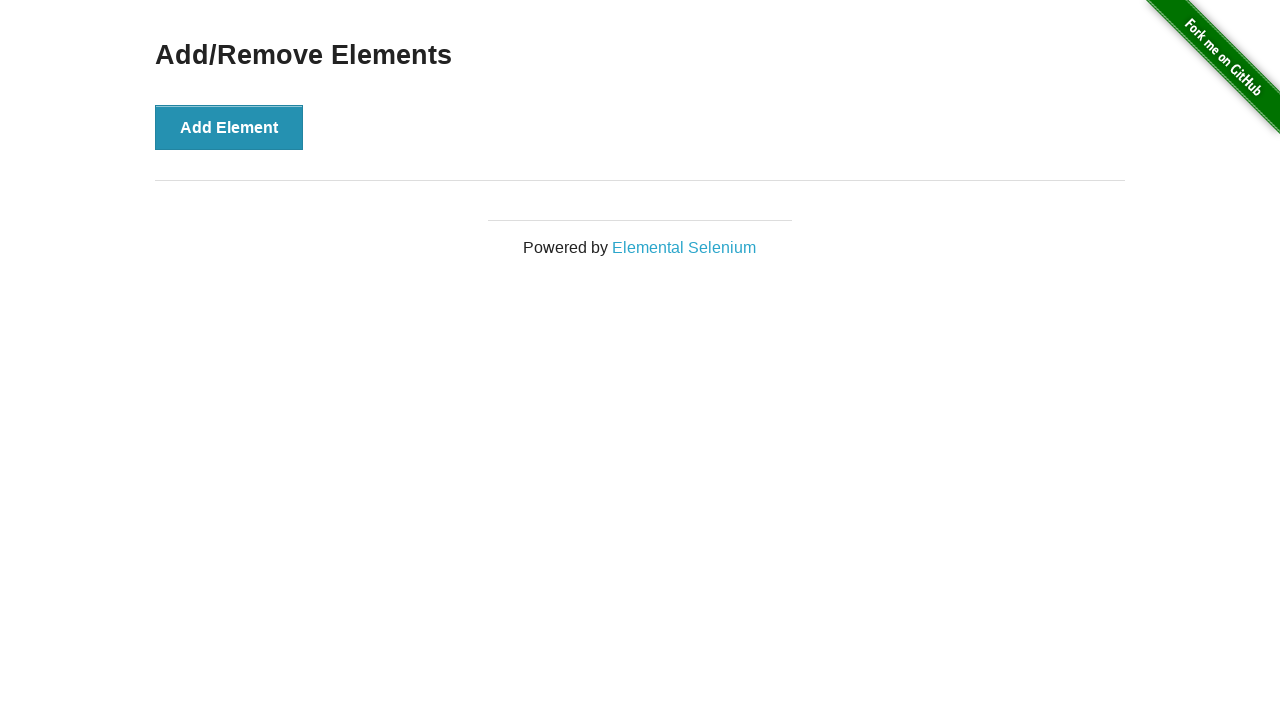

Navigated to Heroku App homepage
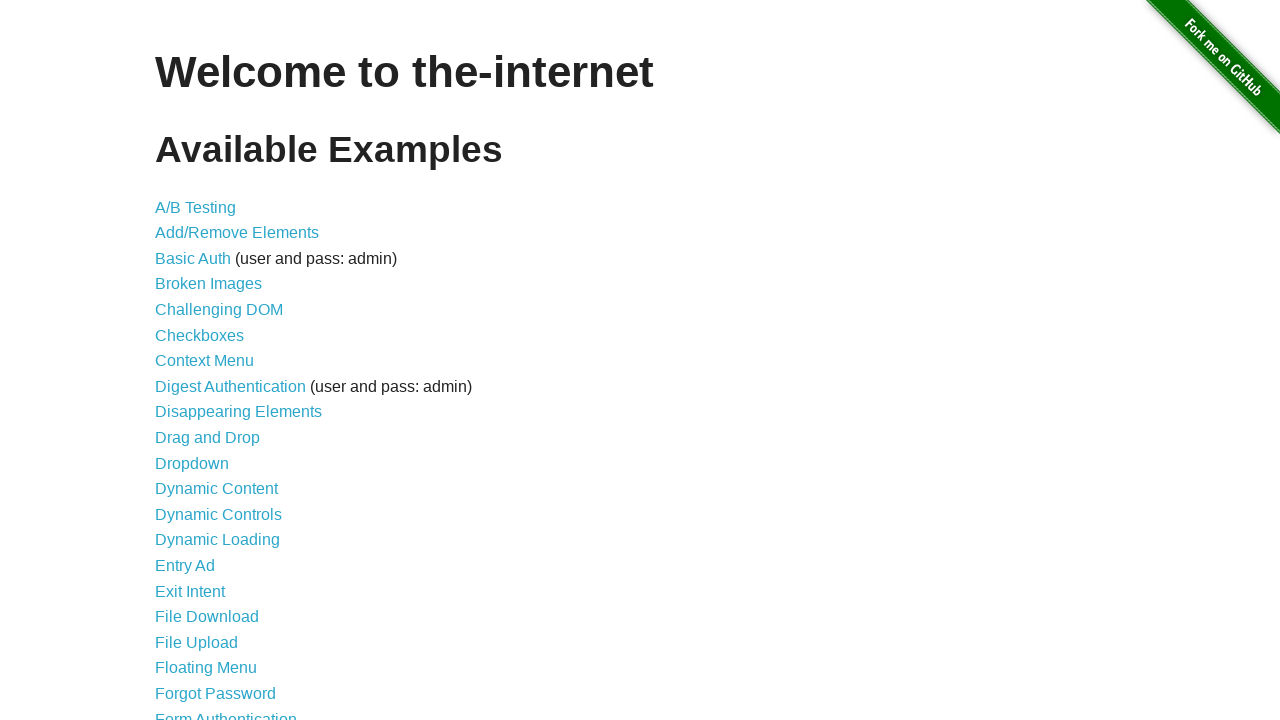

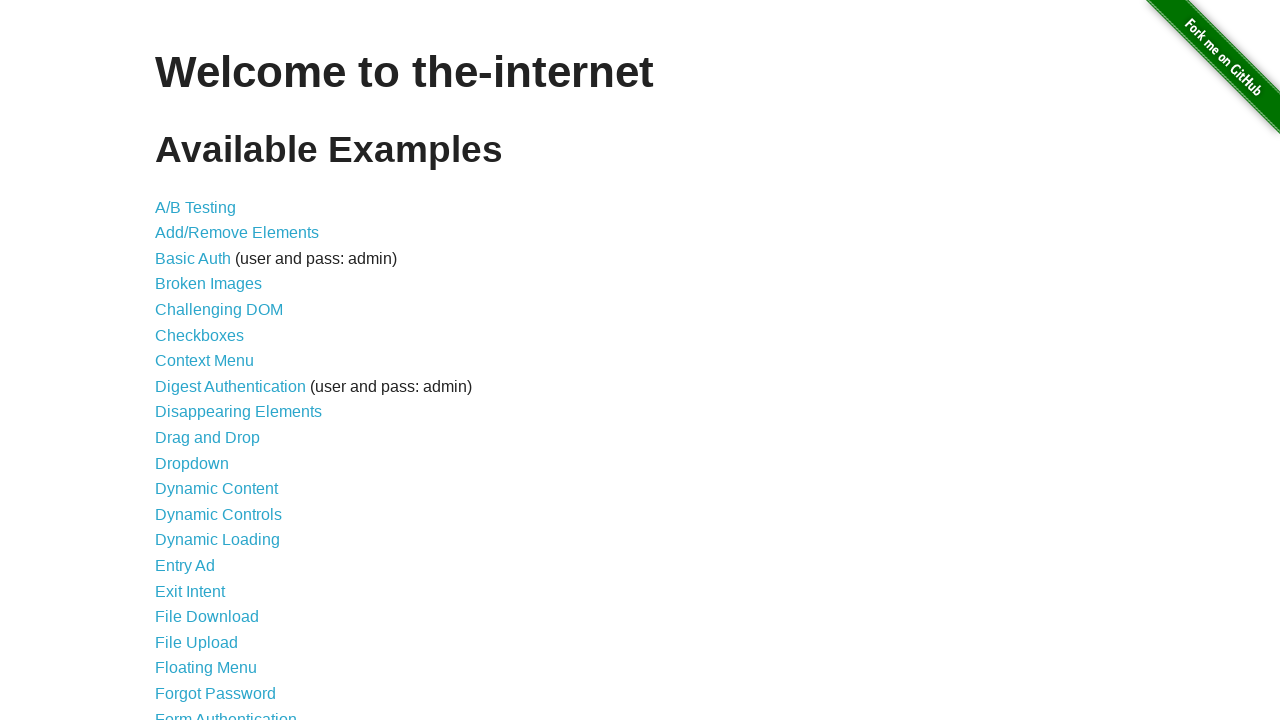